Tests a practice form by filling in name, email, password fields, checking a checkbox, selecting from a dropdown, selecting a radio button, entering a date, and submitting the form.

Starting URL: https://rahulshettyacademy.com/angularpractice/

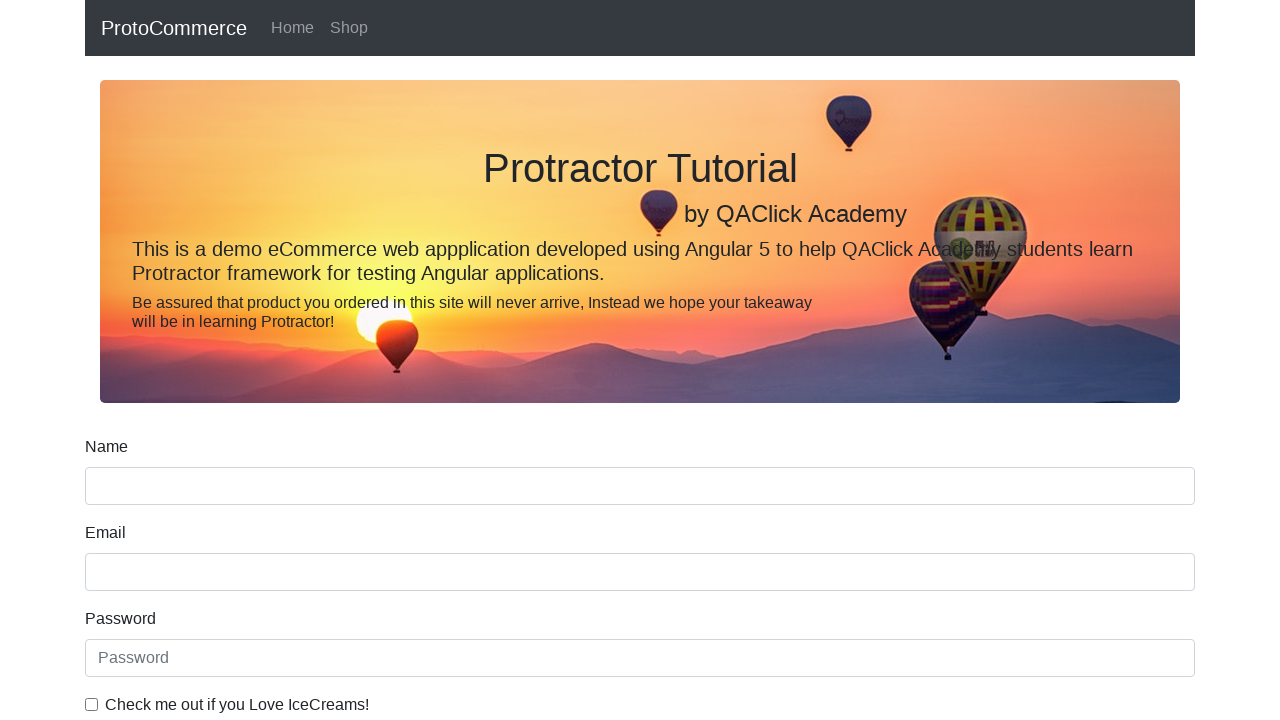

Filled name field with 'Joshua' on input[name='name']
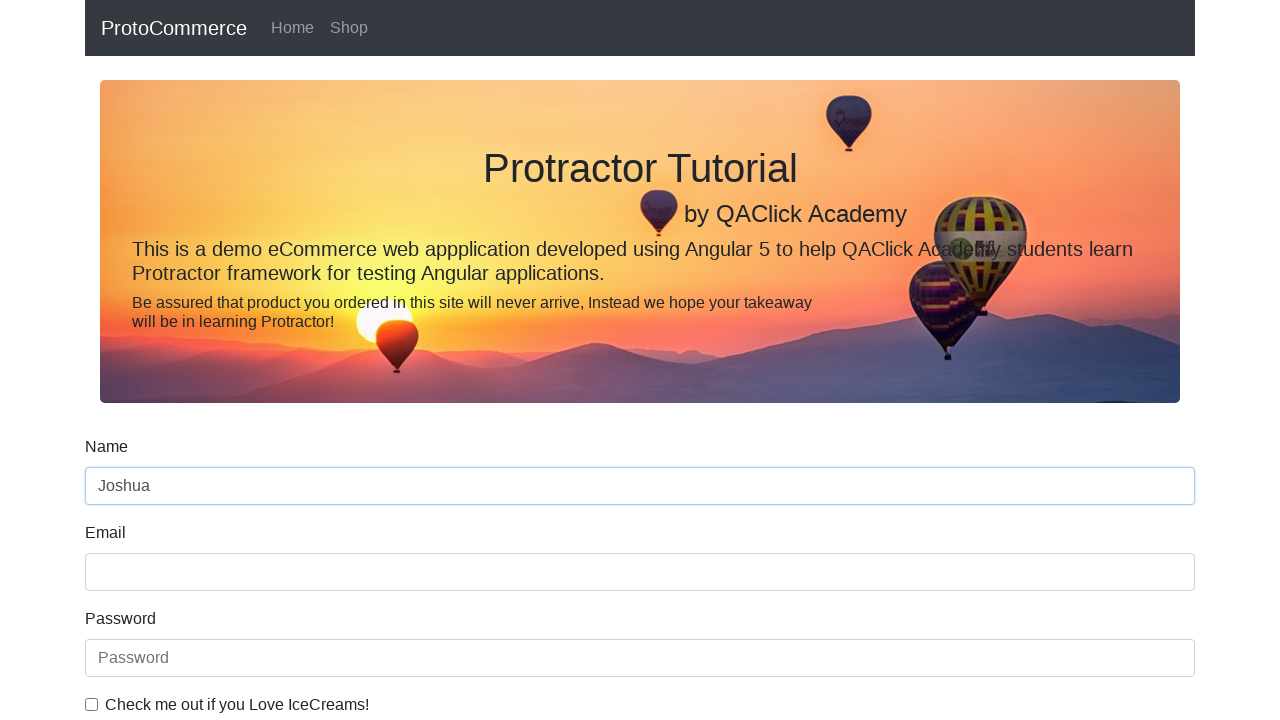

Filled email field with 'Joshua.vm' on input[name='email']
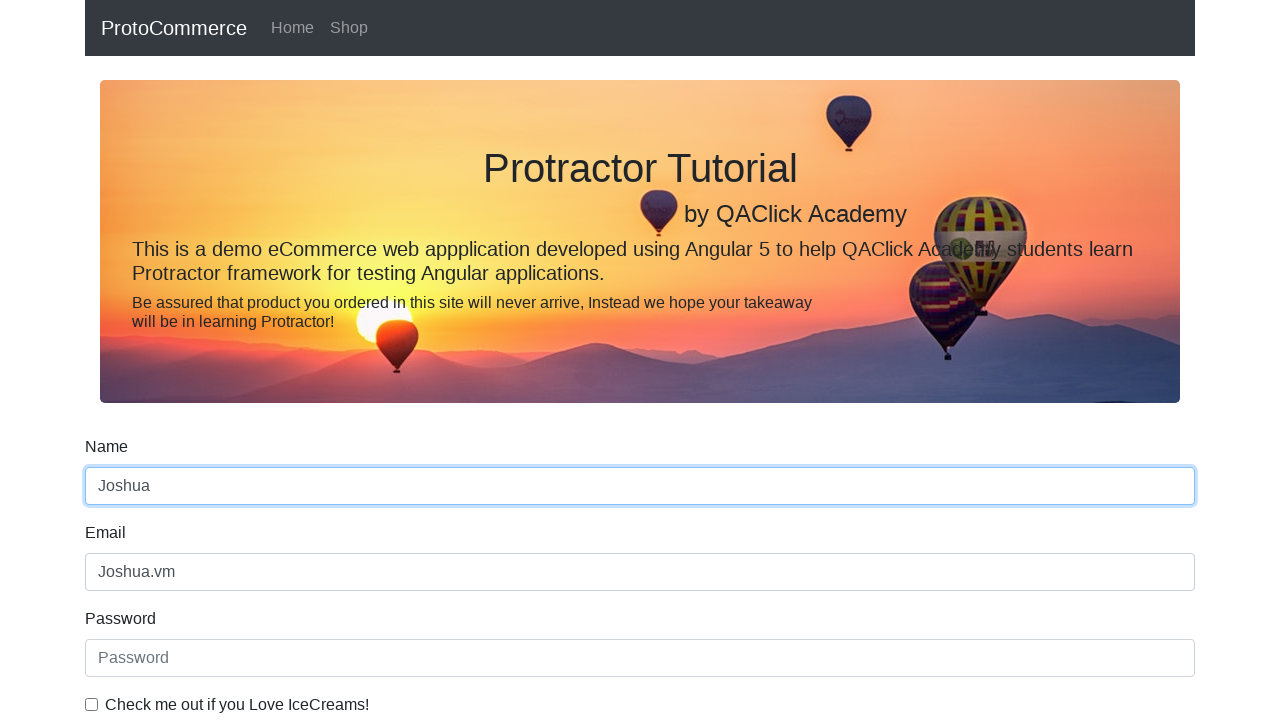

Filled password field with '123' on #exampleInputPassword1
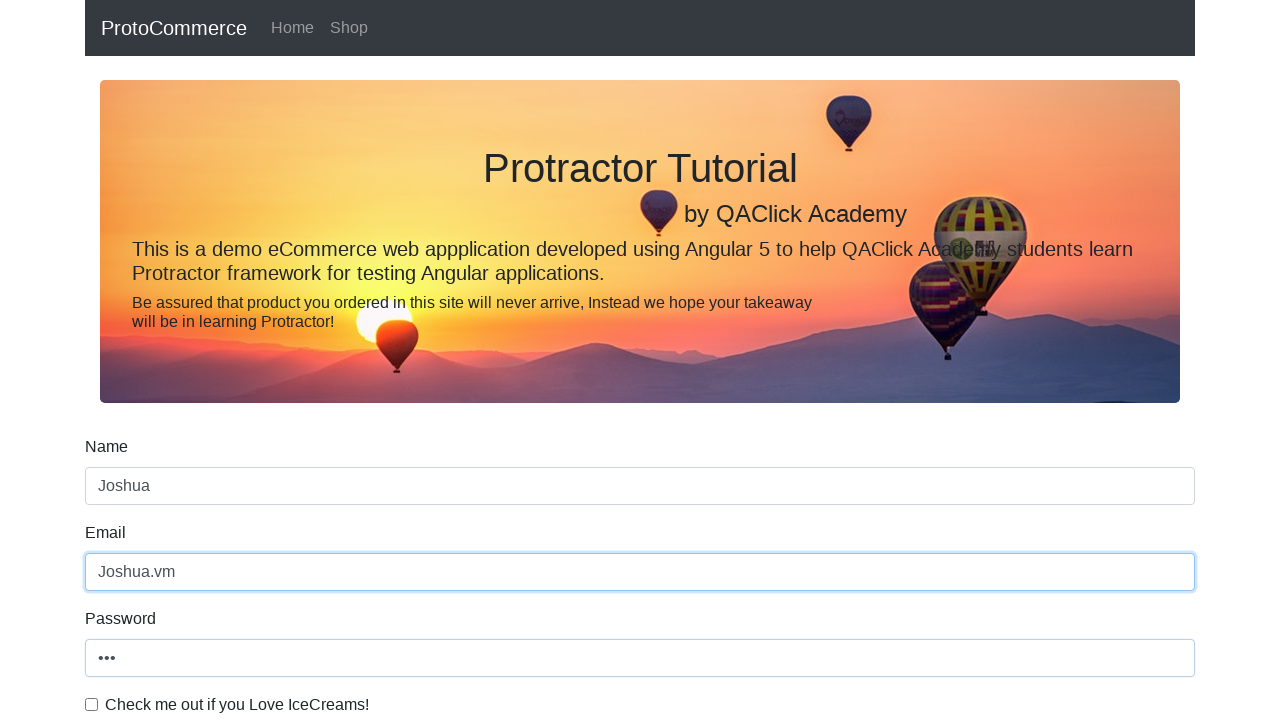

Checked the checkbox at (92, 704) on #exampleCheck1
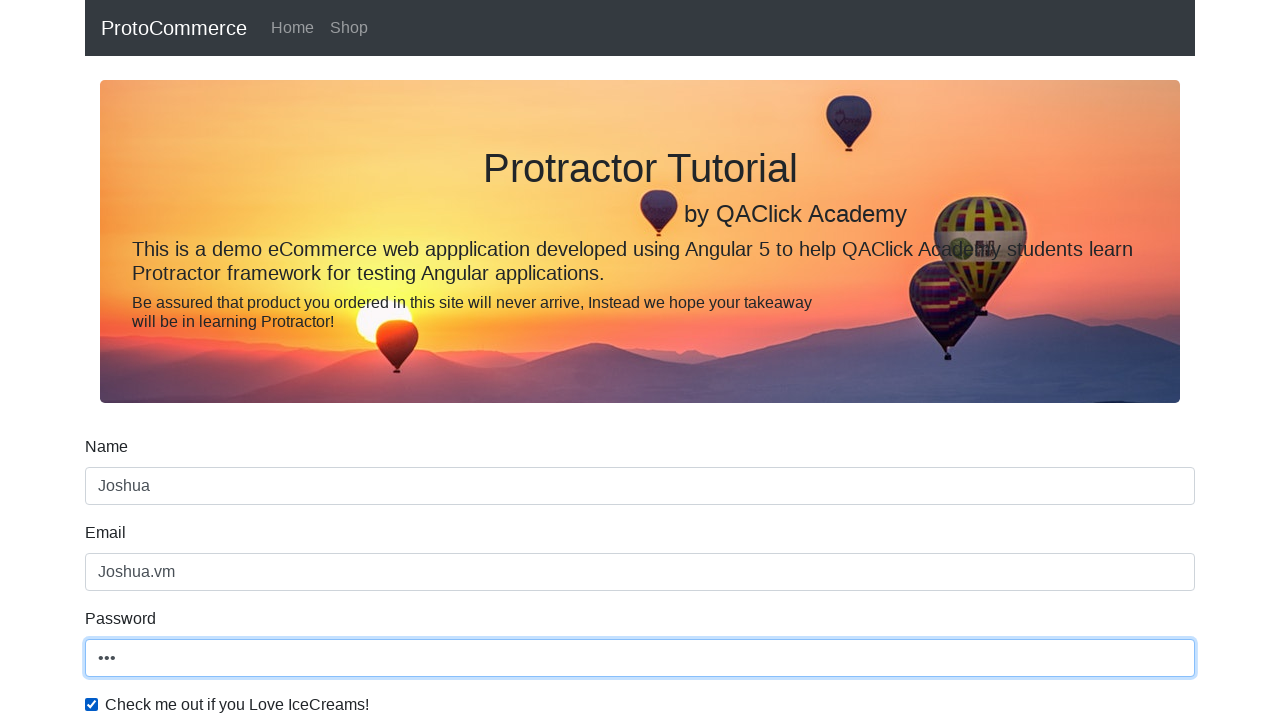

Selected first option from dropdown on #exampleFormControlSelect1
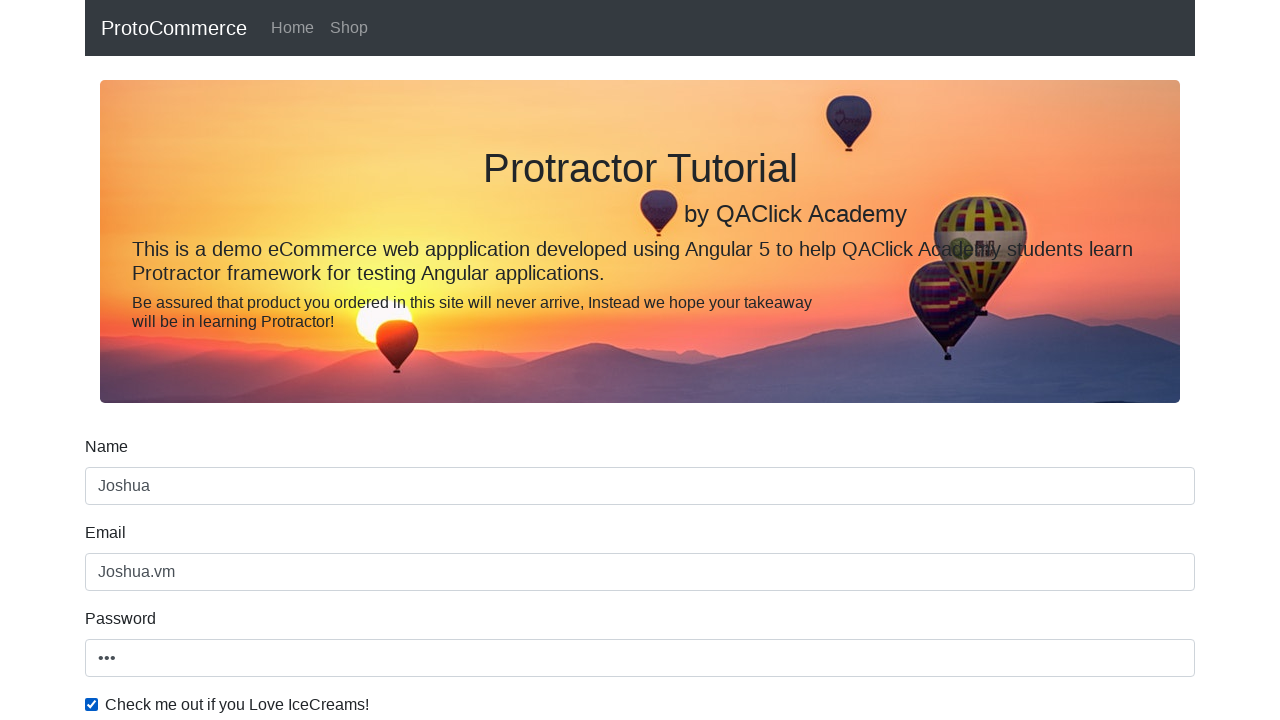

Clicked radio button at (238, 360) on #inlineRadio1
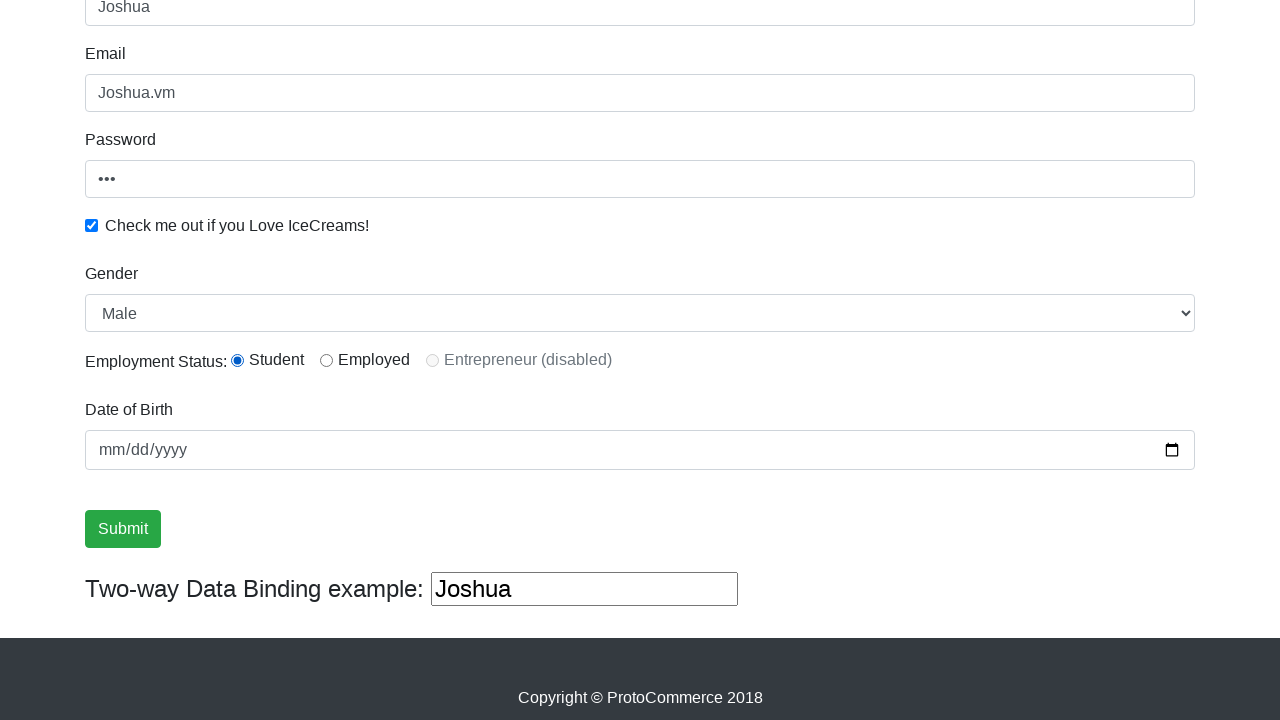

Entered date '2000-05-25' on input[type='date']
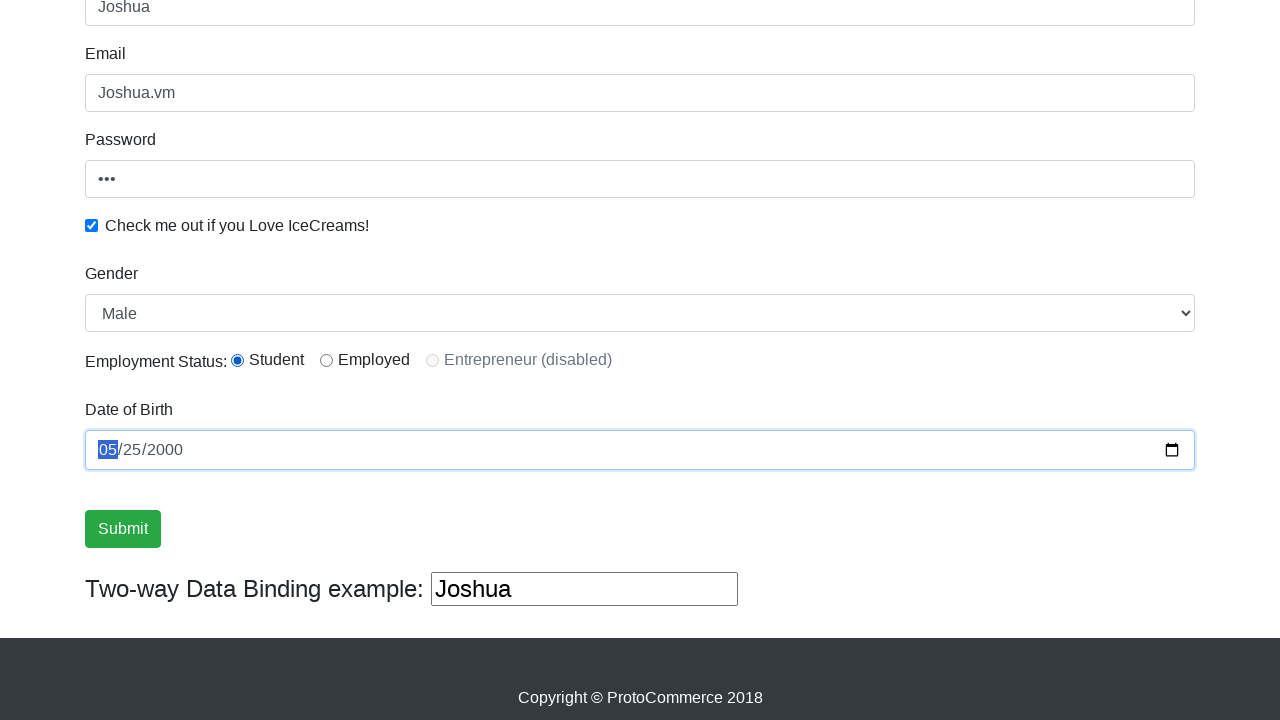

Clicked submit button at (123, 529) on .btn.btn-success
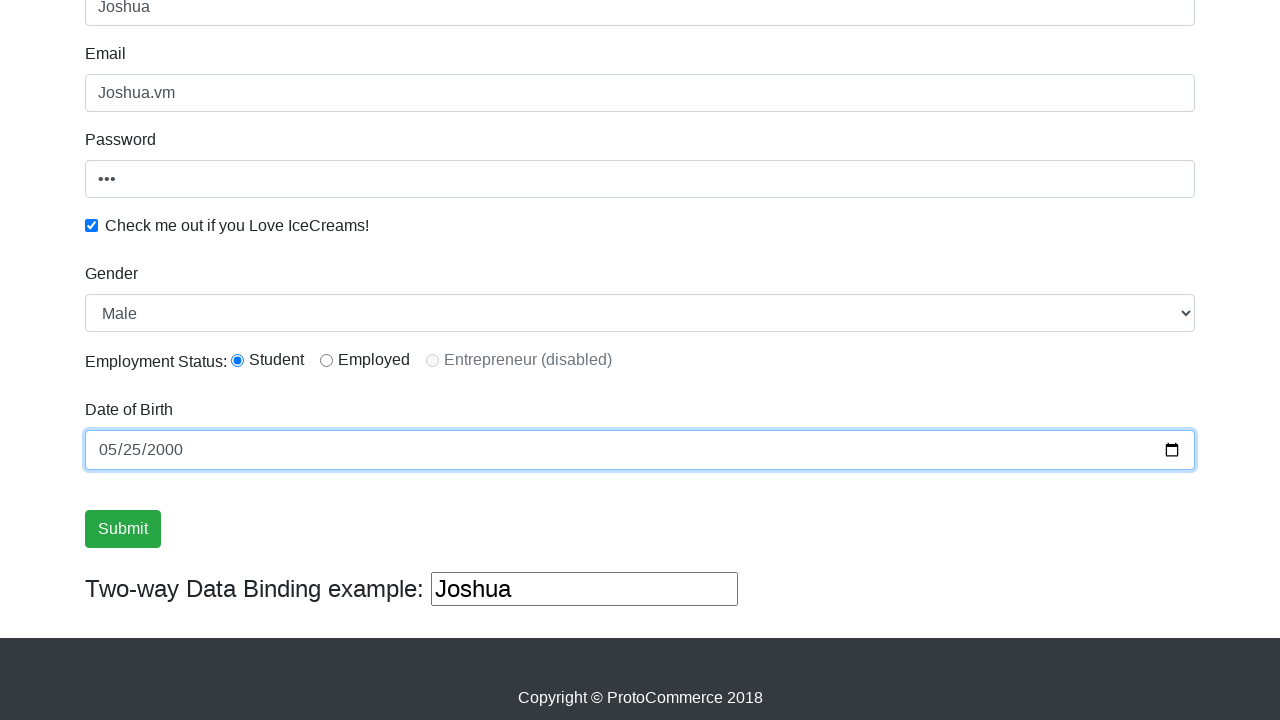

Success message appeared
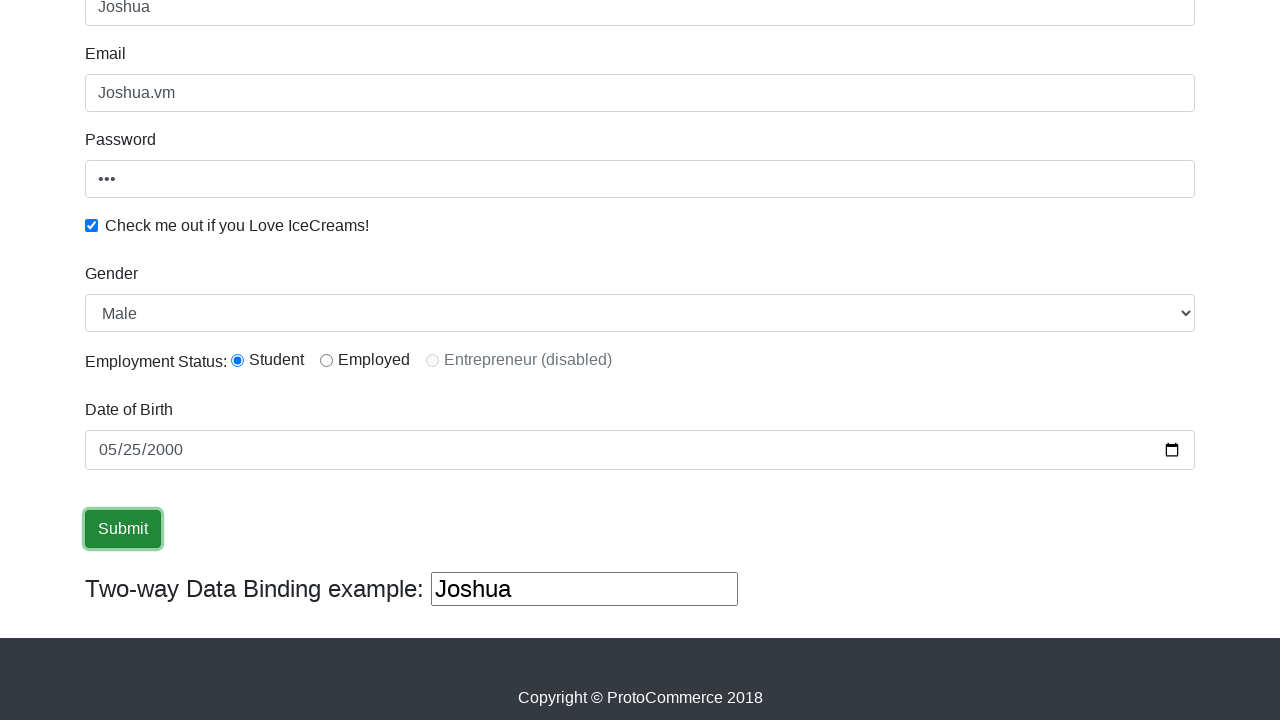

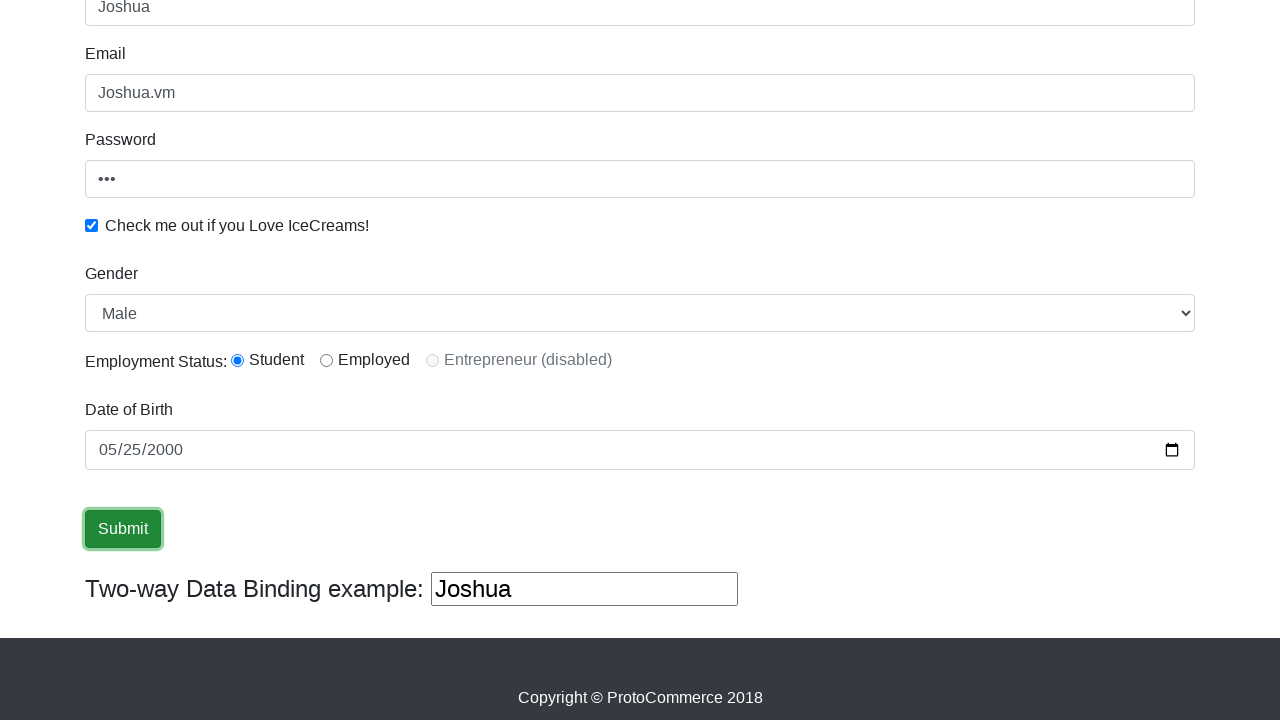